Tests autocomplete functionality by entering text into an autocomplete field

Starting URL: https://rahulshettyacademy.com/AutomationPractice/#

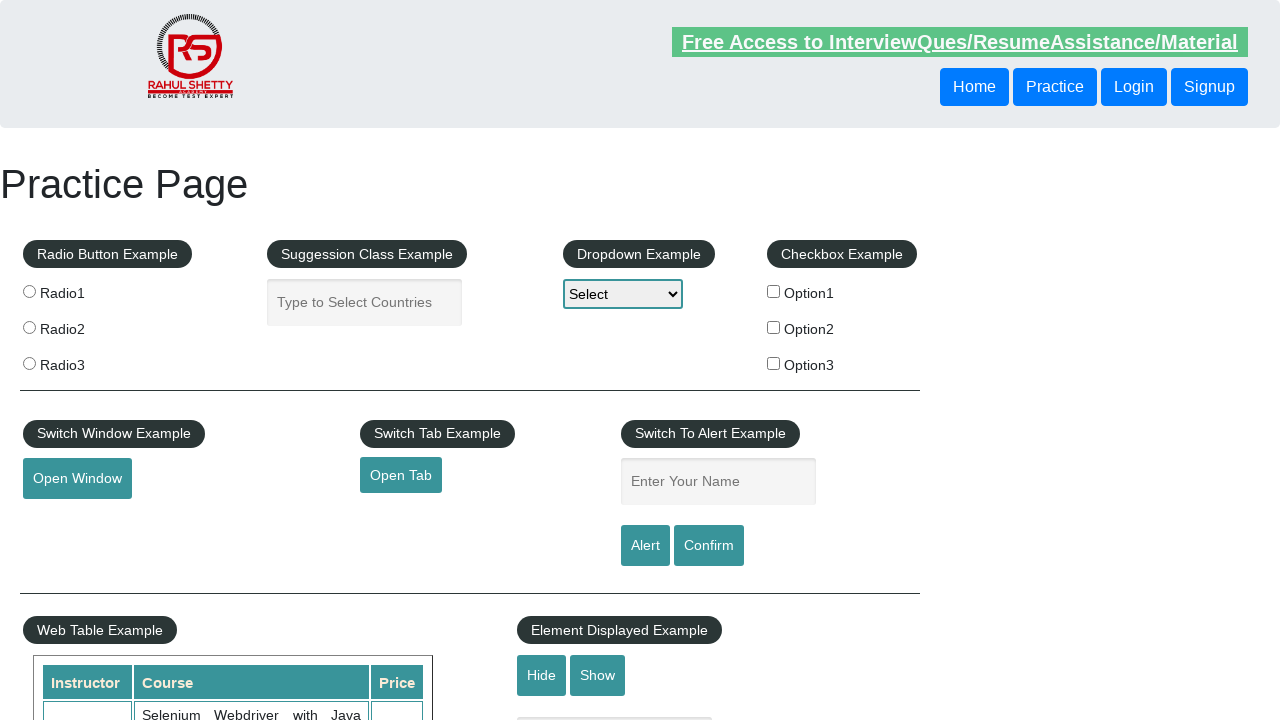

Filled autocomplete field with 'This batch is Awesome!' on #autocomplete
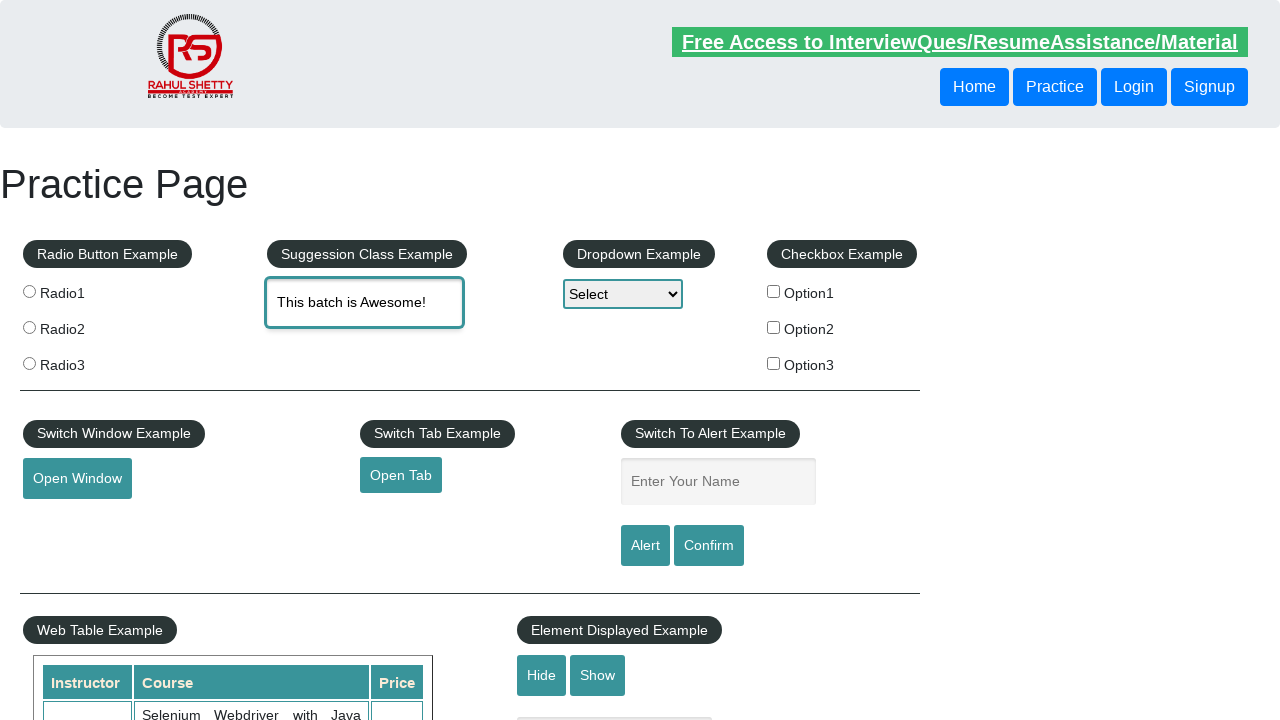

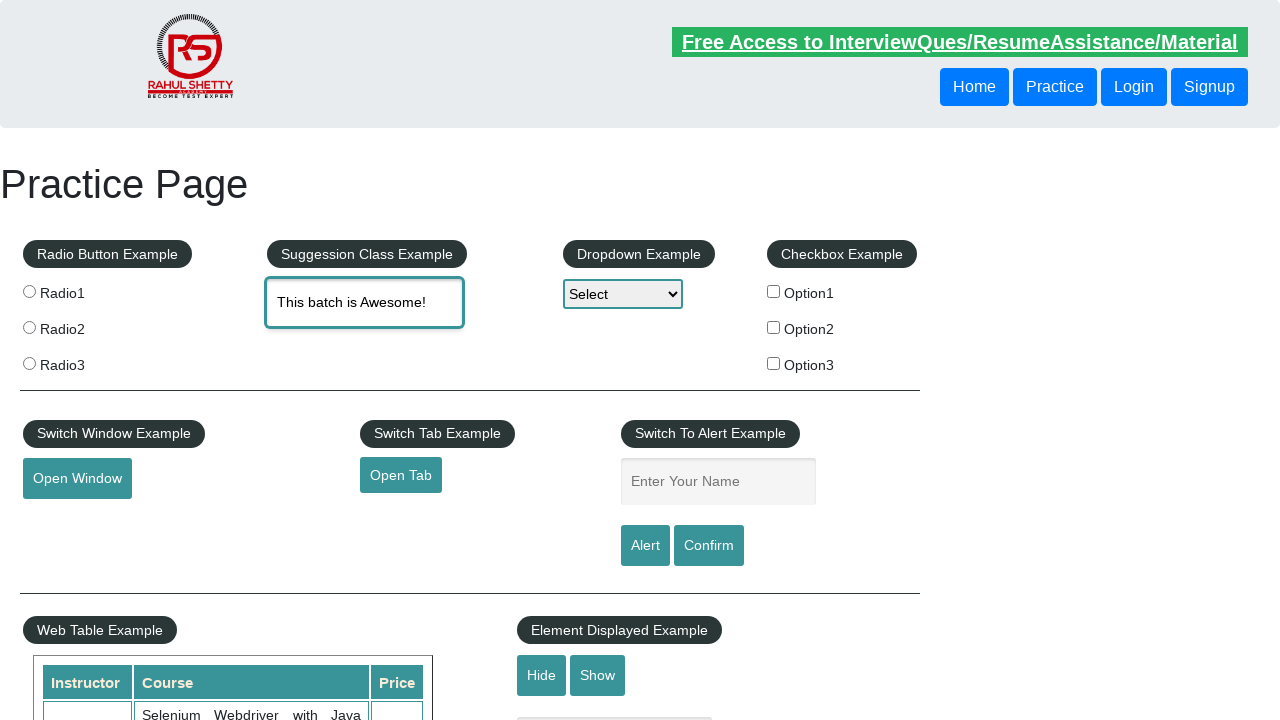